Tests the noiselife.org website by checking robots.txt and verifying the main page loads.

Starting URL: http://noiselife.org

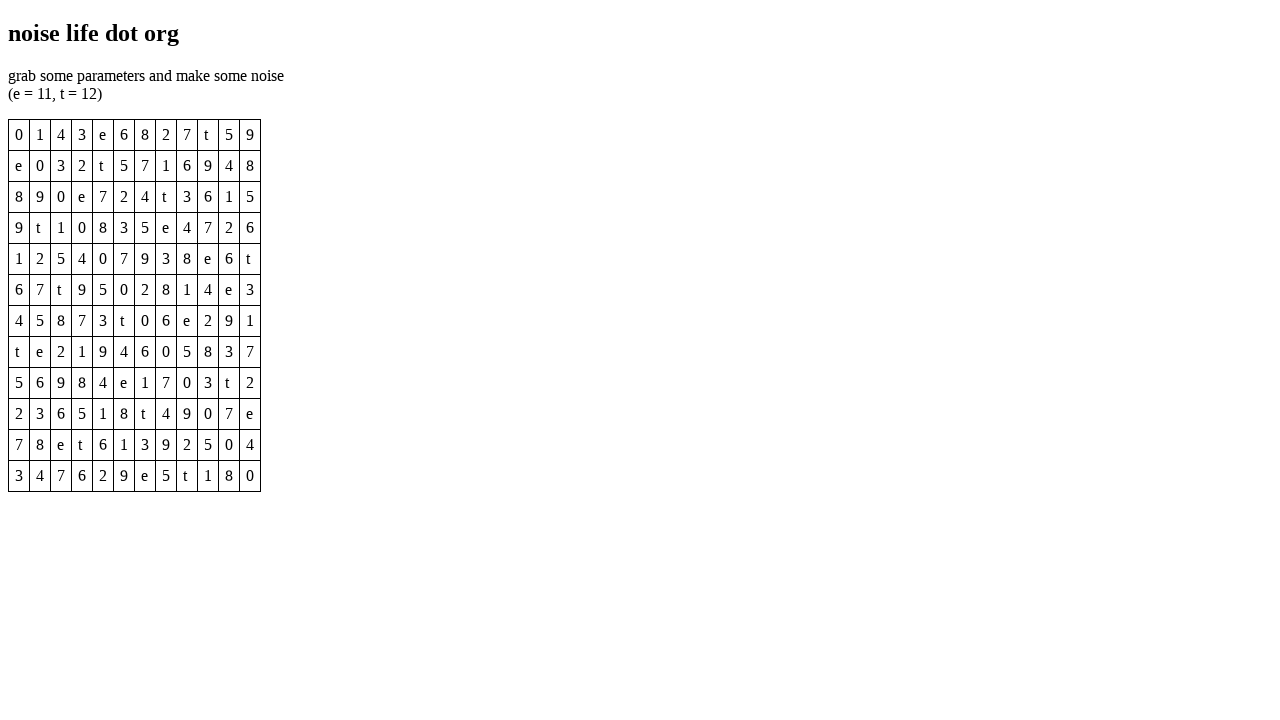

Navigated to robots.txt
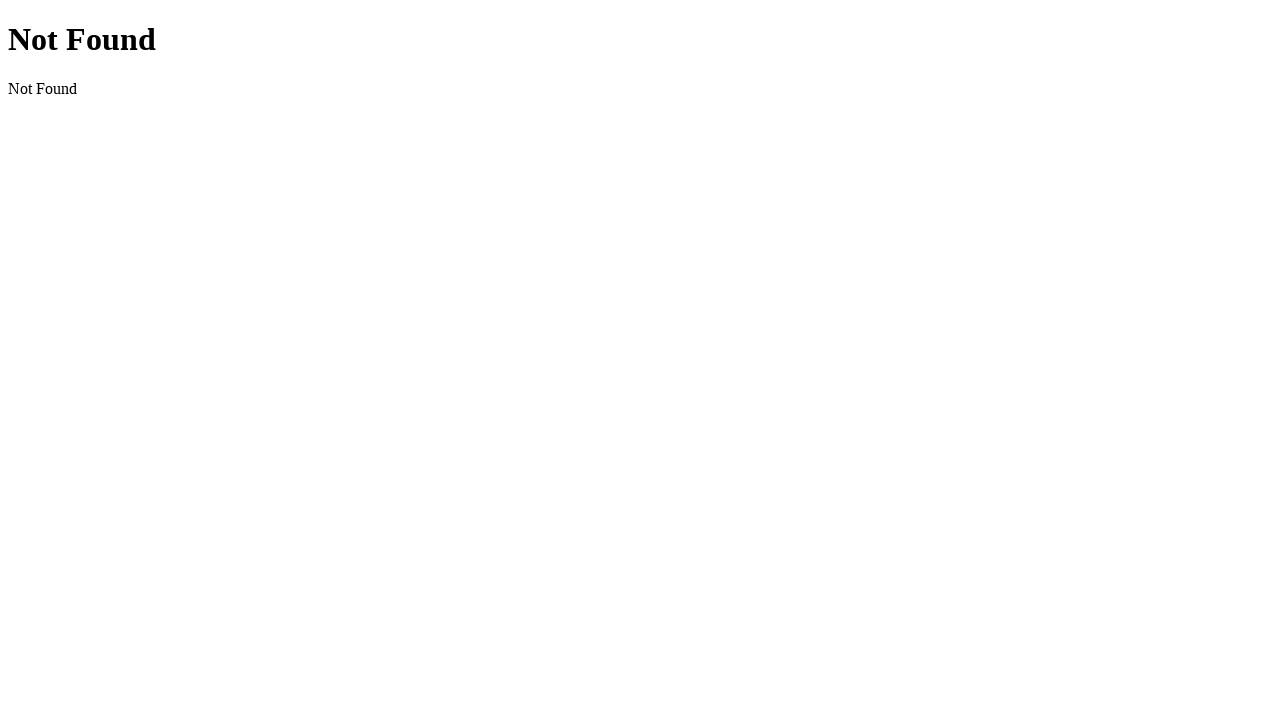

robots.txt page loaded (domcontentloaded)
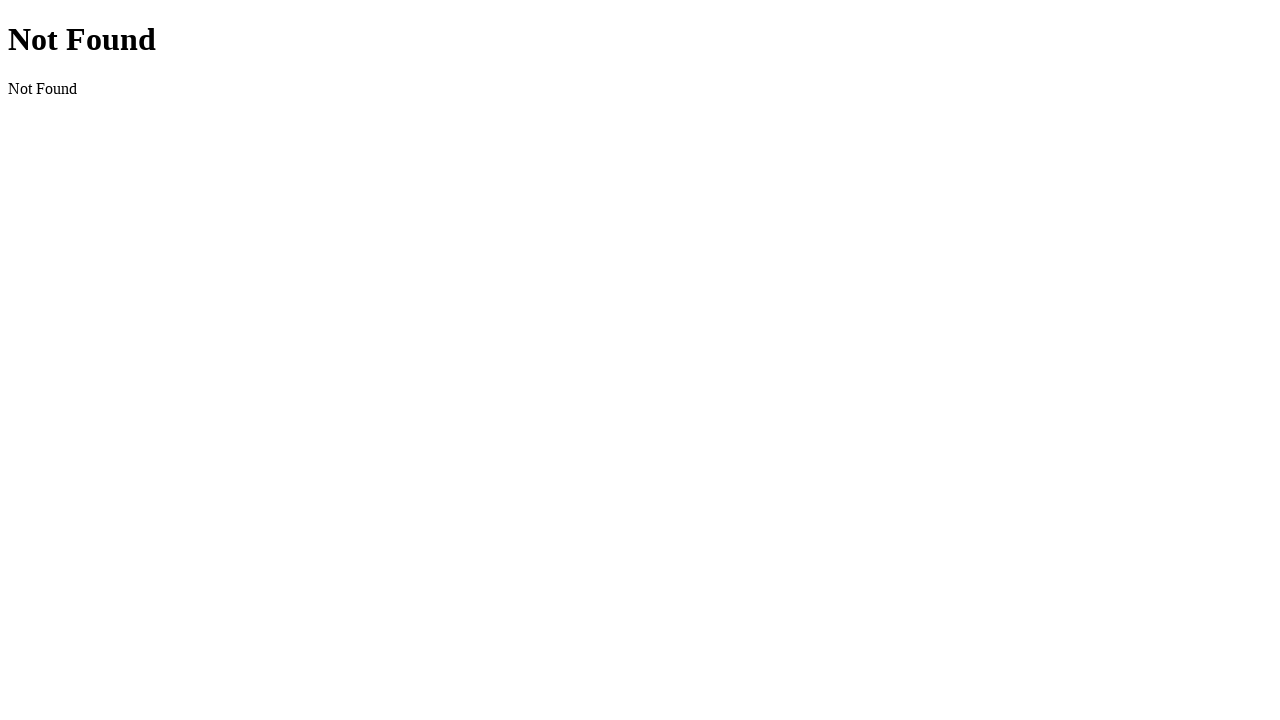

Navigated to main page at noiselife.org
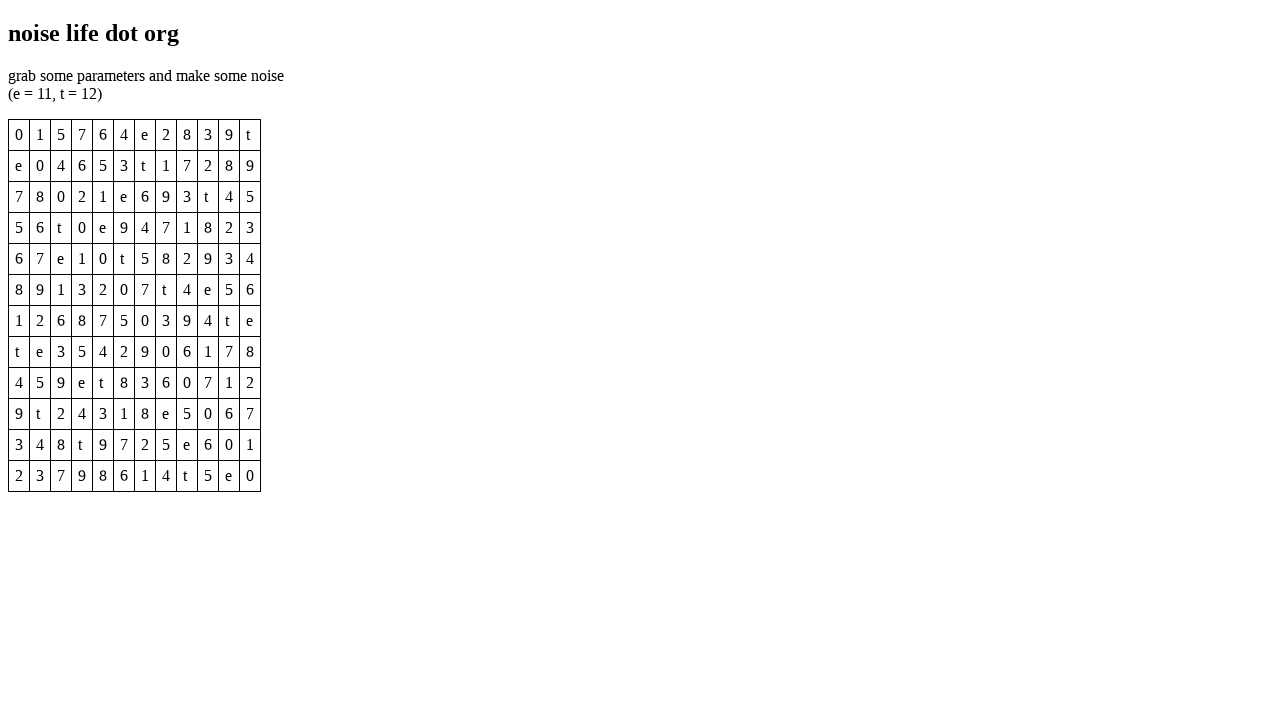

Main page loaded (domcontentloaded)
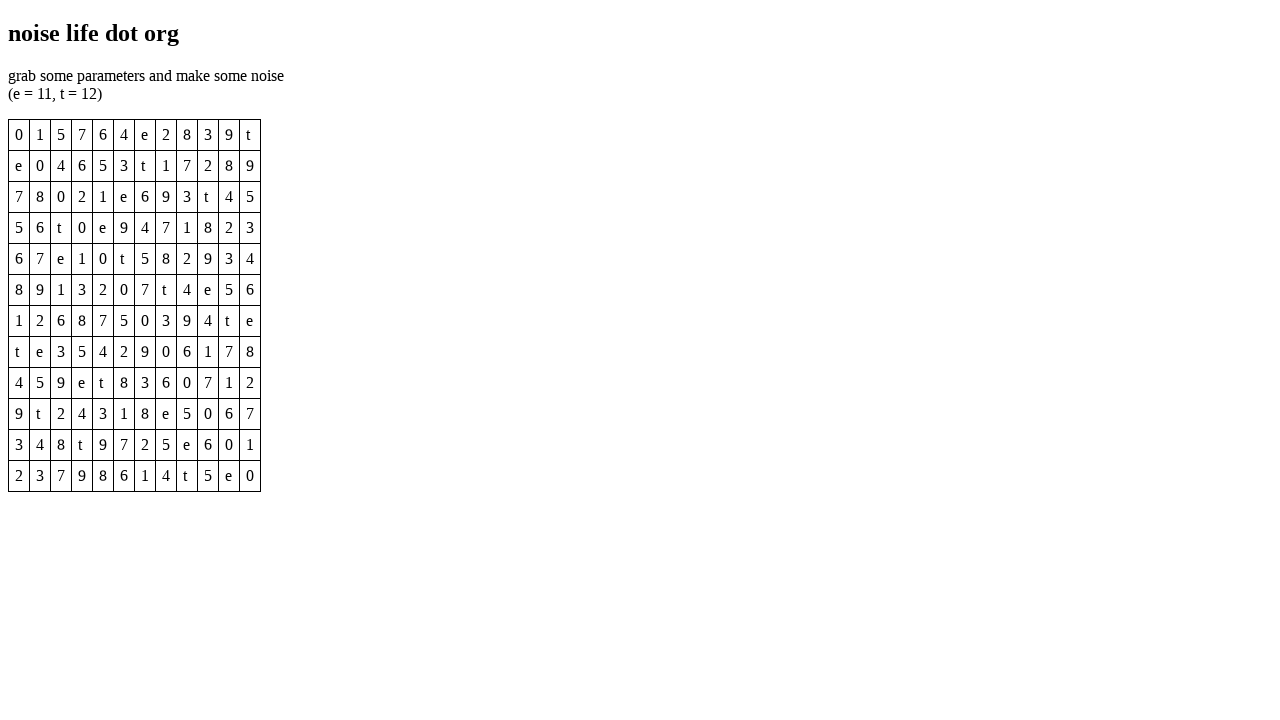

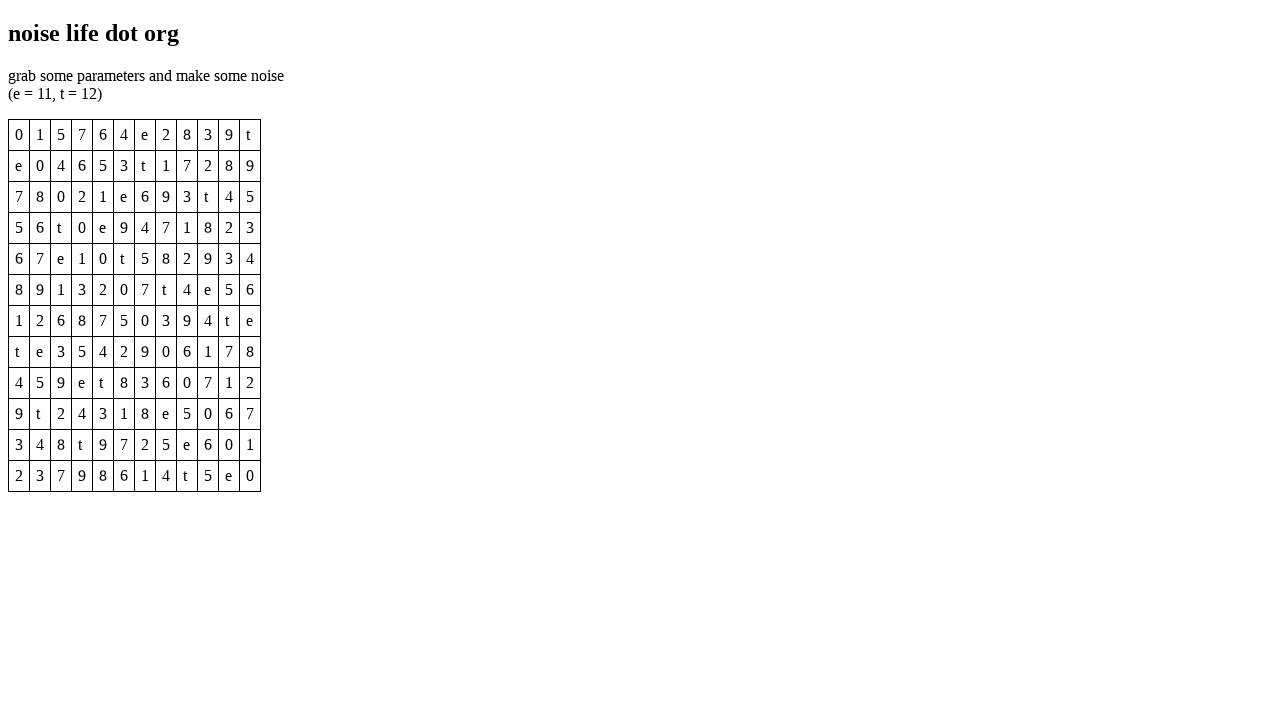